Navigates to Training Support website, verifies the title, clicks the About link, and verifies the new page title

Starting URL: https://v1.training-support.net

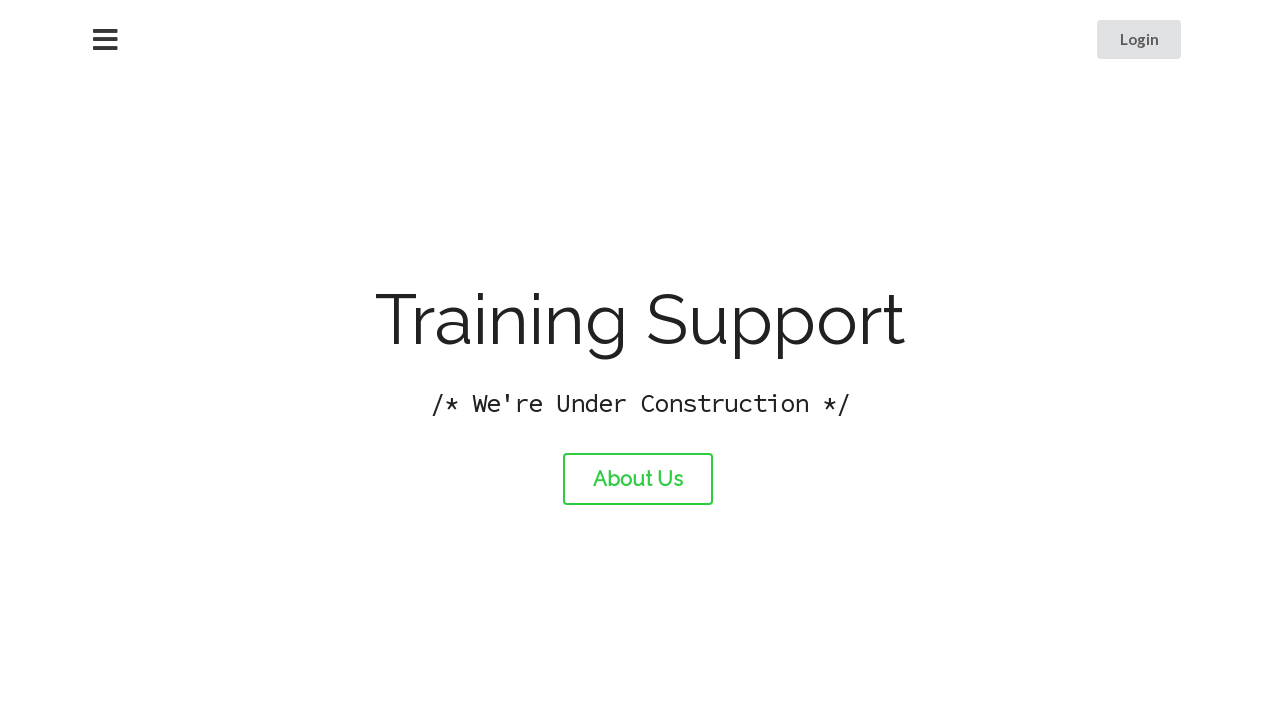

Navigated to Training Support website
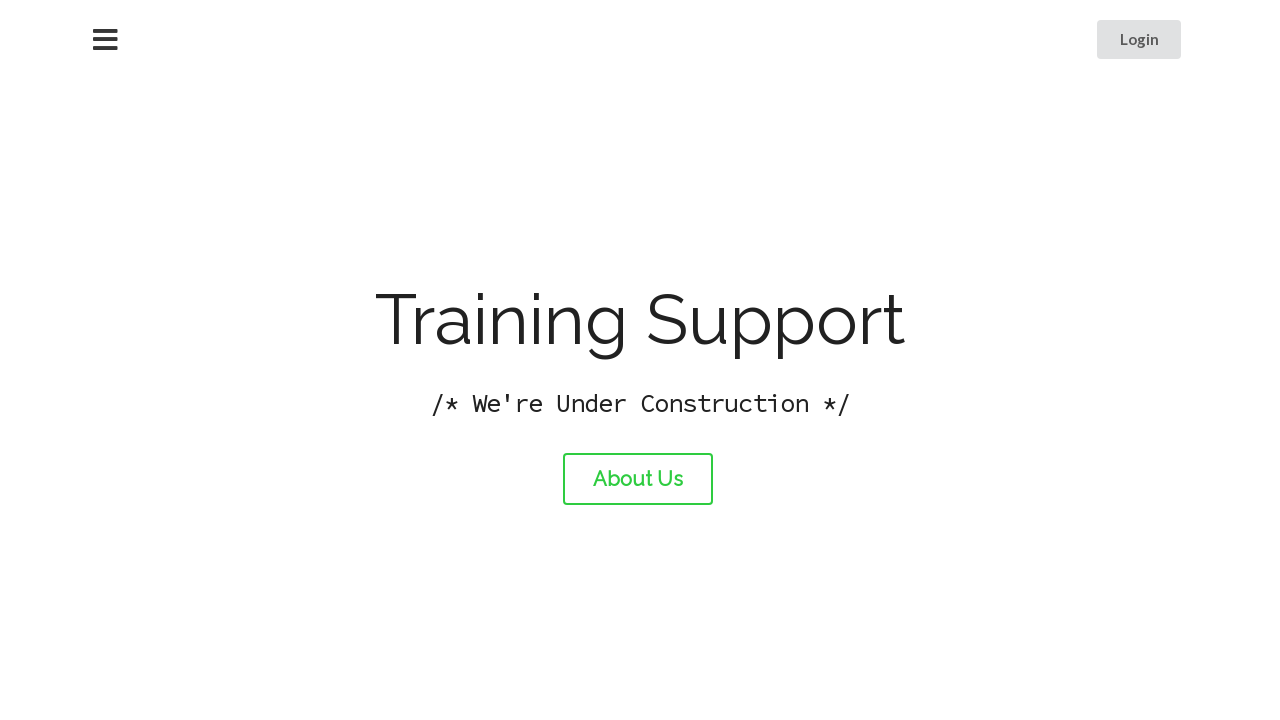

Verified initial page title is 'Training Support'
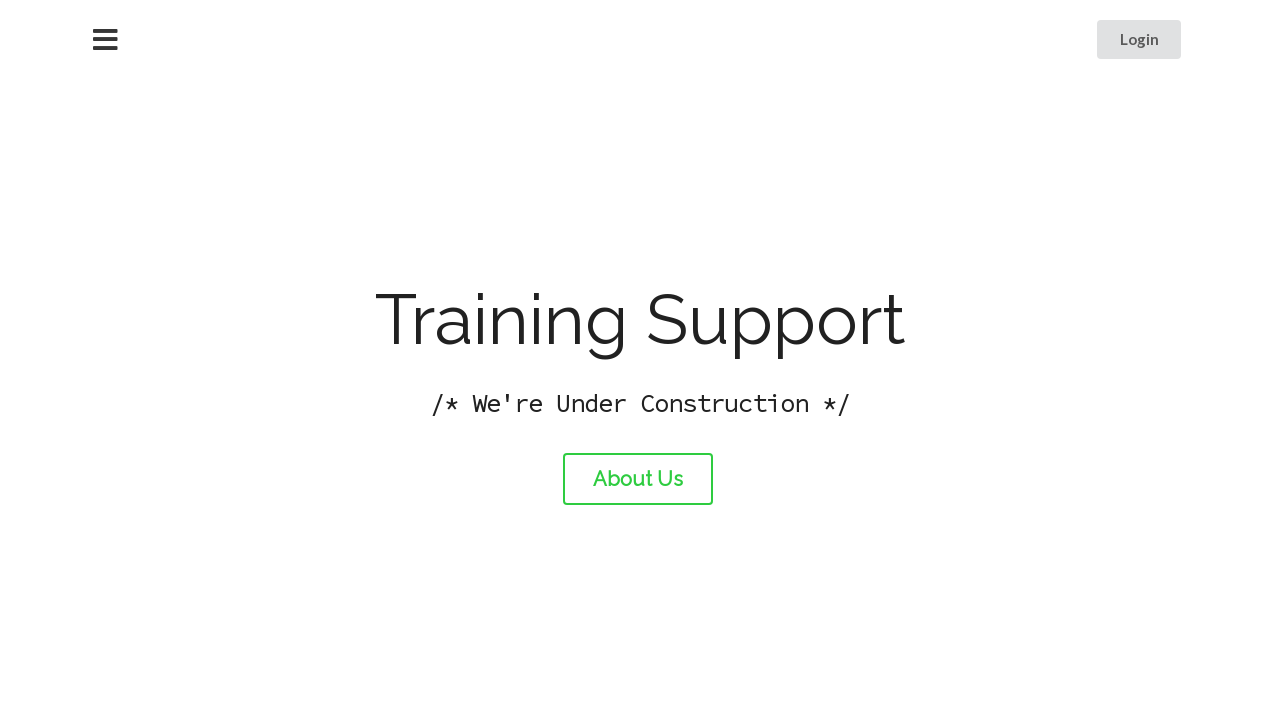

Clicked the About link at (638, 479) on #about-link
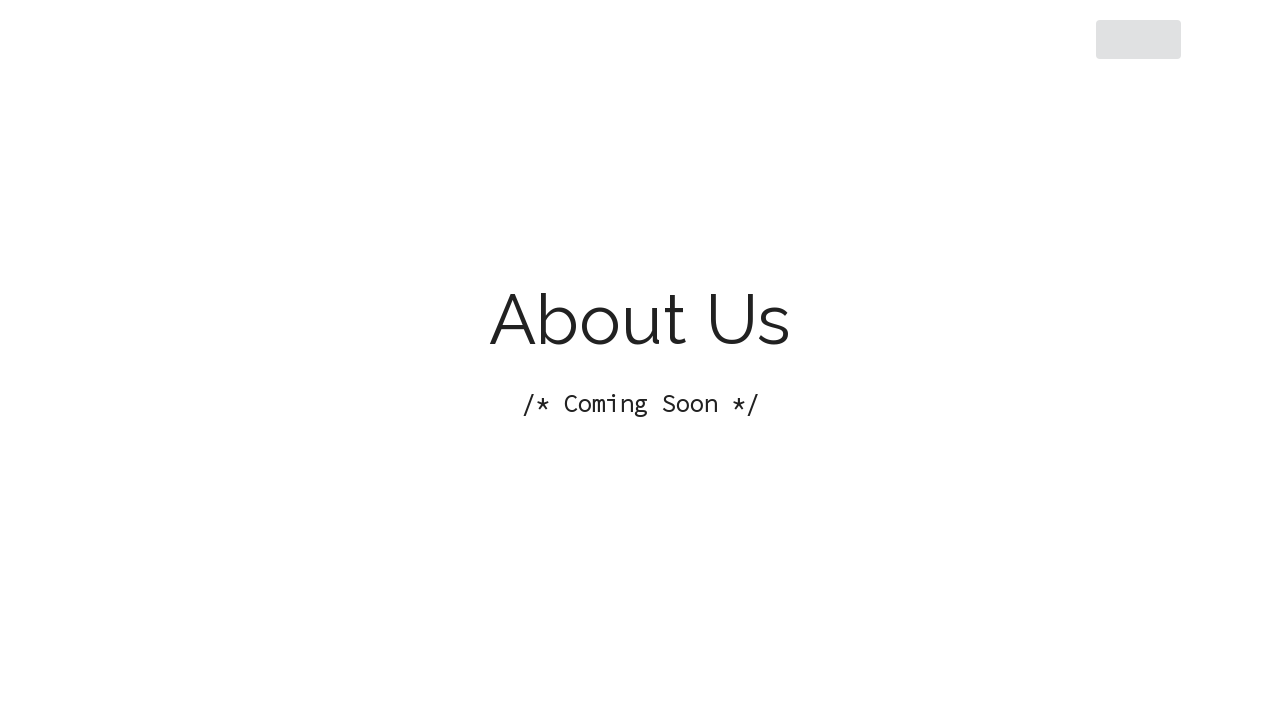

Verified new page title is 'About Training Support'
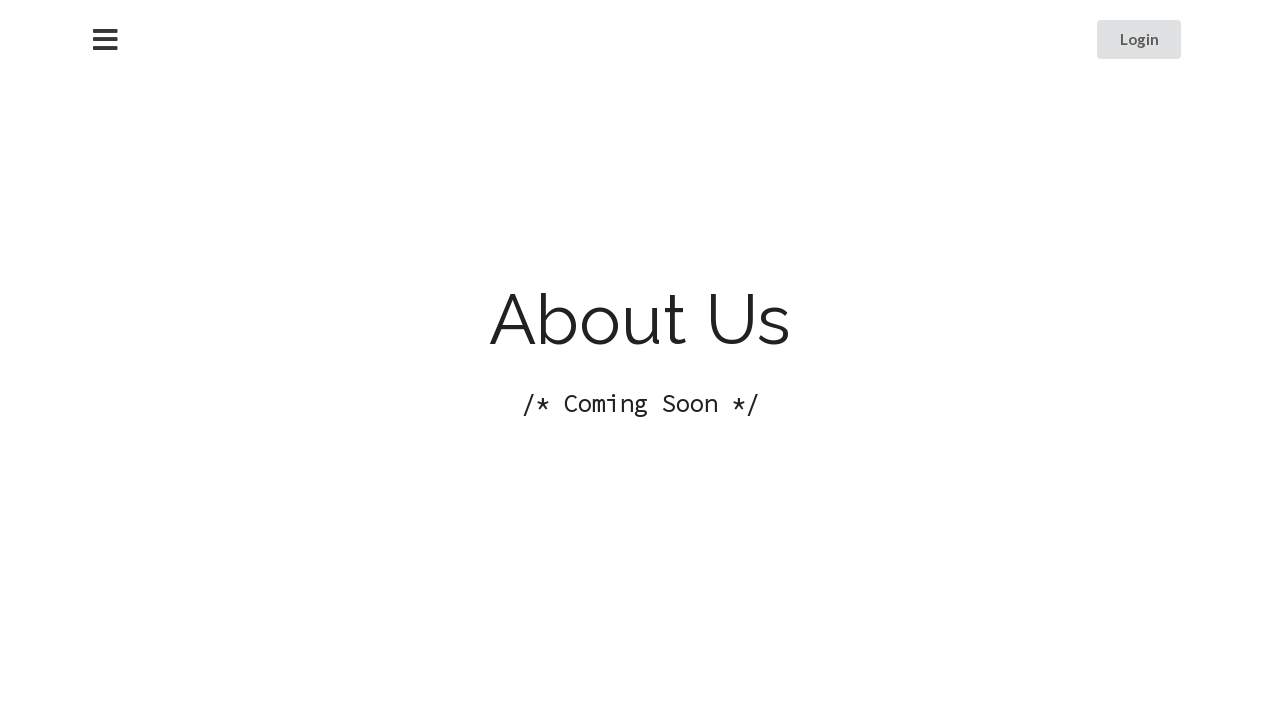

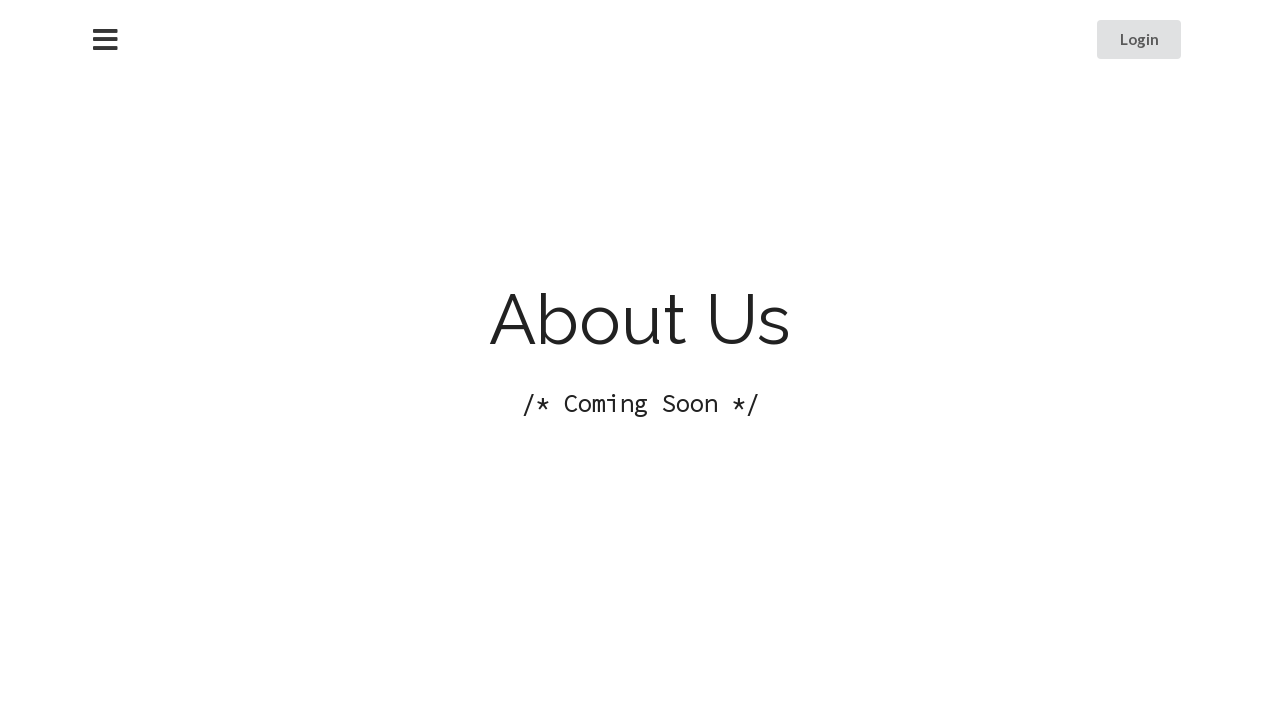